Tests different types of JavaScript alerts by clicking buttons to trigger alerts and accepting them

Starting URL: https://demo.automationtesting.in/Alerts.html

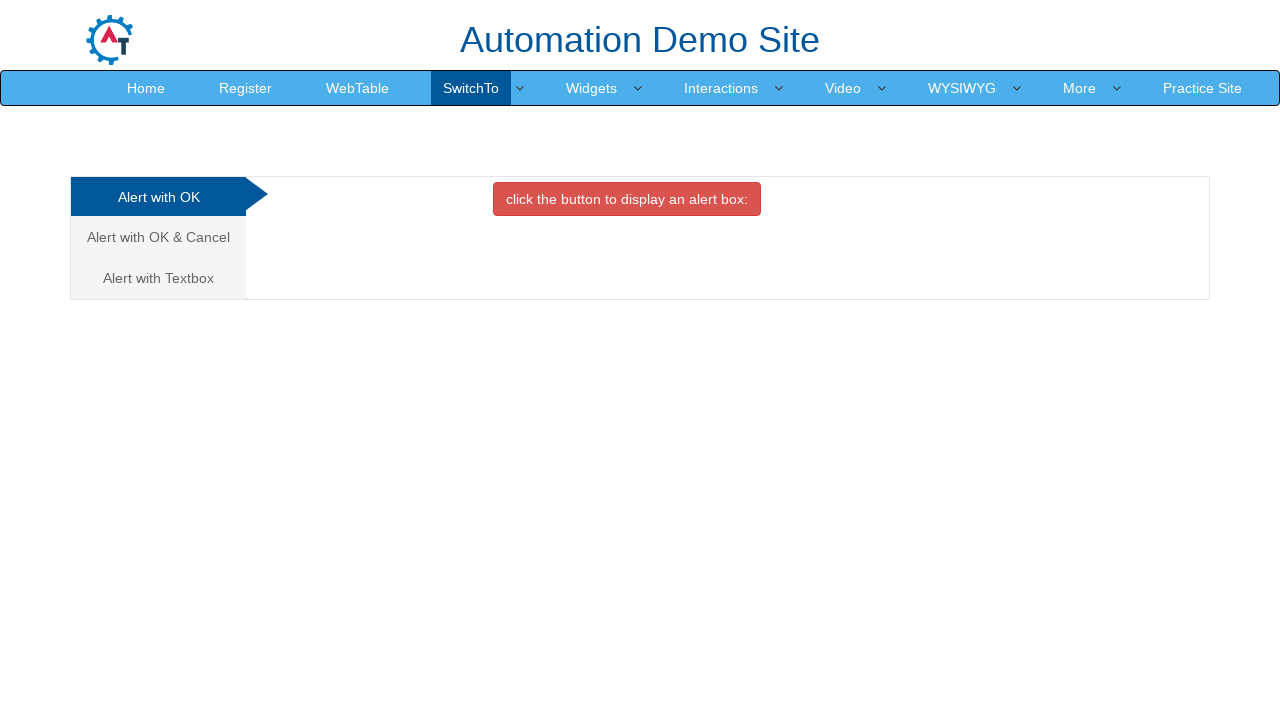

Clicked on the first alert tab at (158, 197) on xpath=/html/body/div[1]/div/div/div/div[1]/ul/li[1]/a
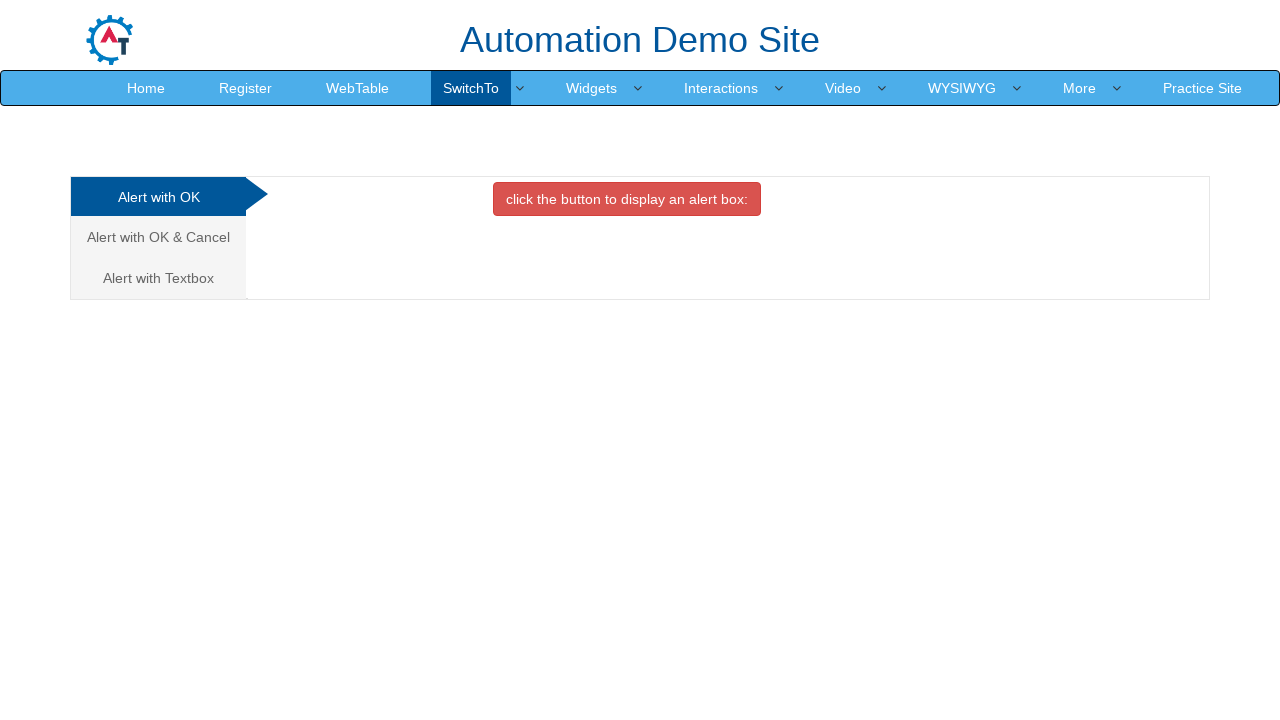

Clicked button to trigger simple alert at (627, 199) on //*[@id="OKTab"]/button
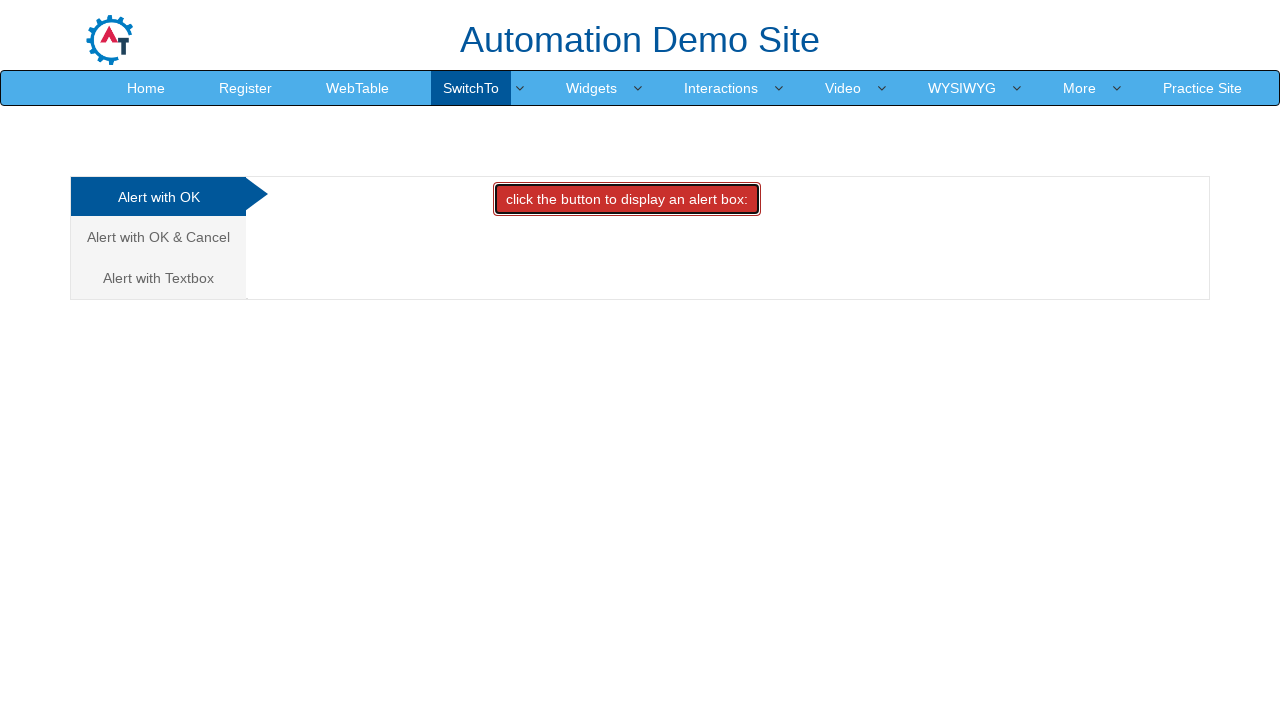

Accepted the simple alert dialog
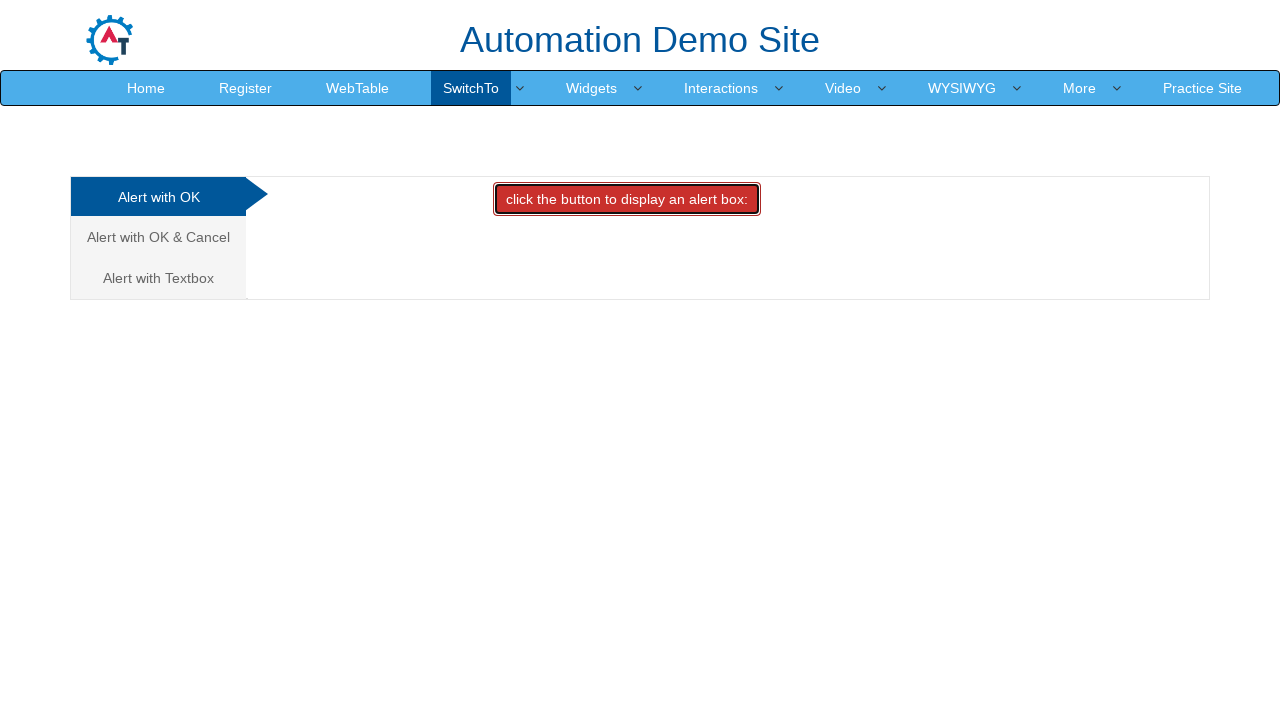

Clicked on the second alert tab (Cancel/OK alert) at (158, 237) on xpath=/html/body/div[1]/div/div/div/div[1]/ul/li[2]/a
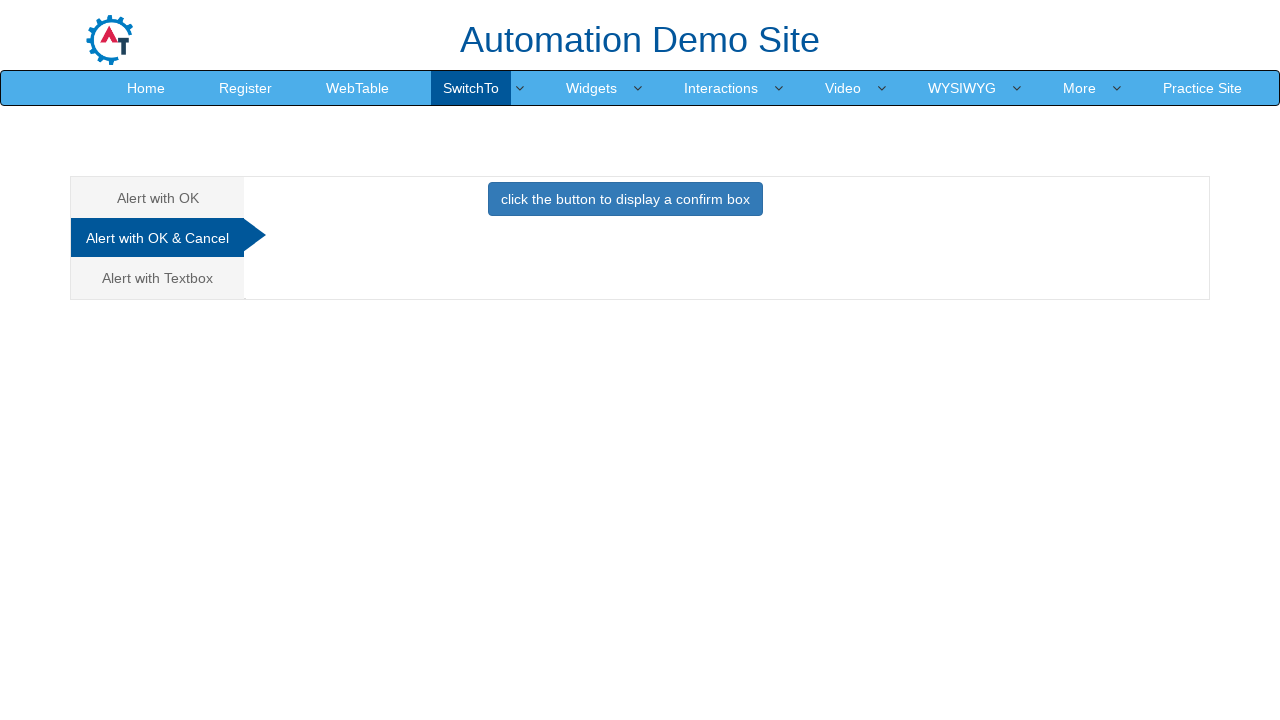

Clicked button to trigger confirm alert at (625, 199) on //*[@id="CancelTab"]/button
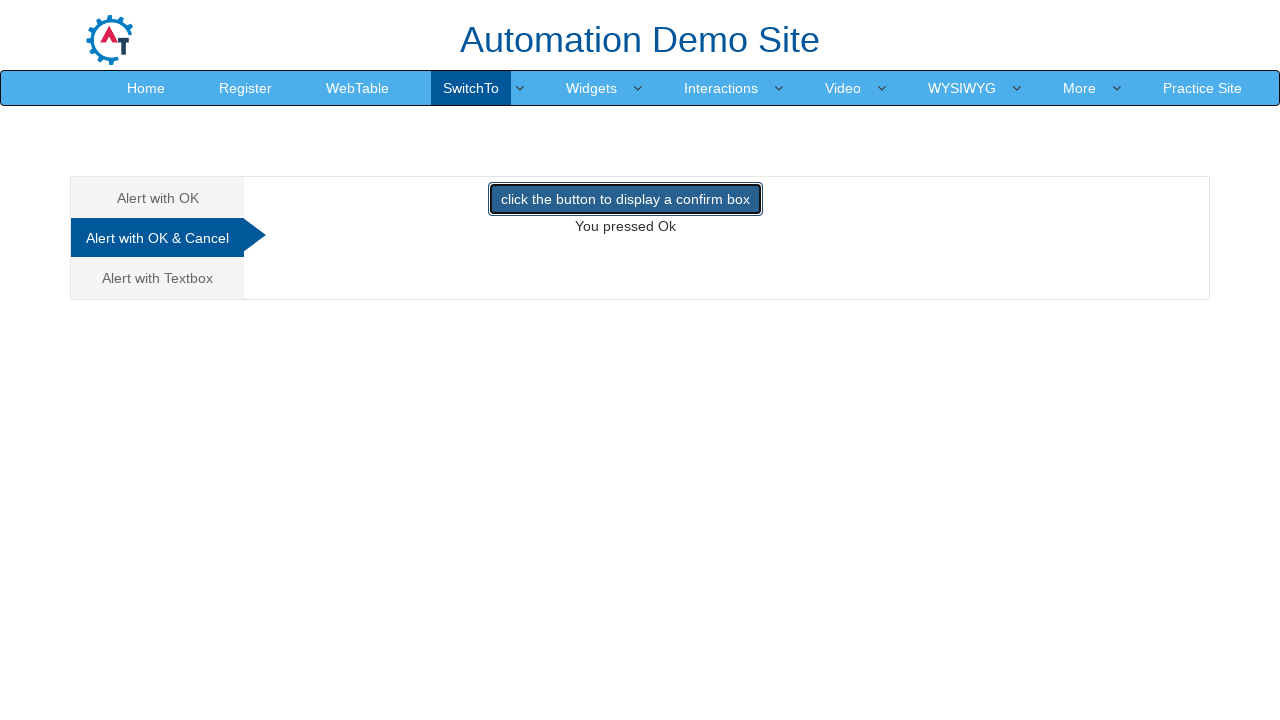

Accepted the confirm alert dialog
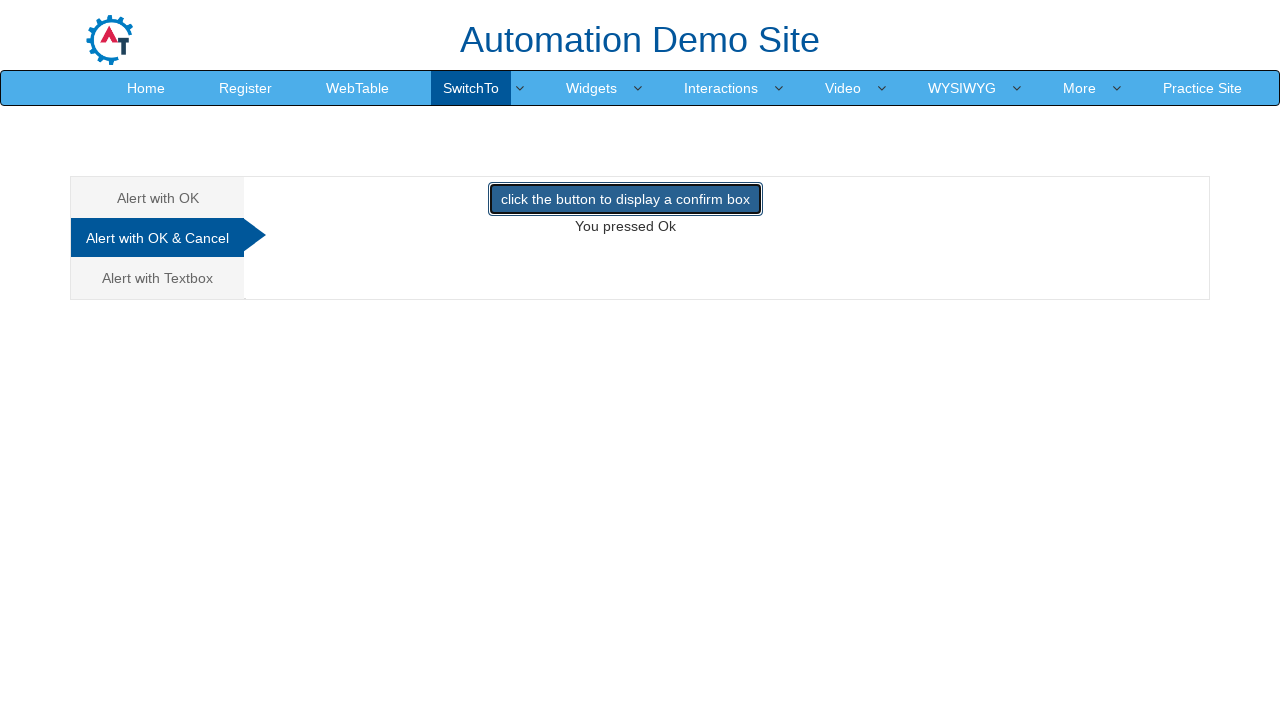

Clicked on the third alert tab (Text input alert) at (158, 278) on xpath=/html/body/div[1]/div/div/div/div[1]/ul/li[3]/a
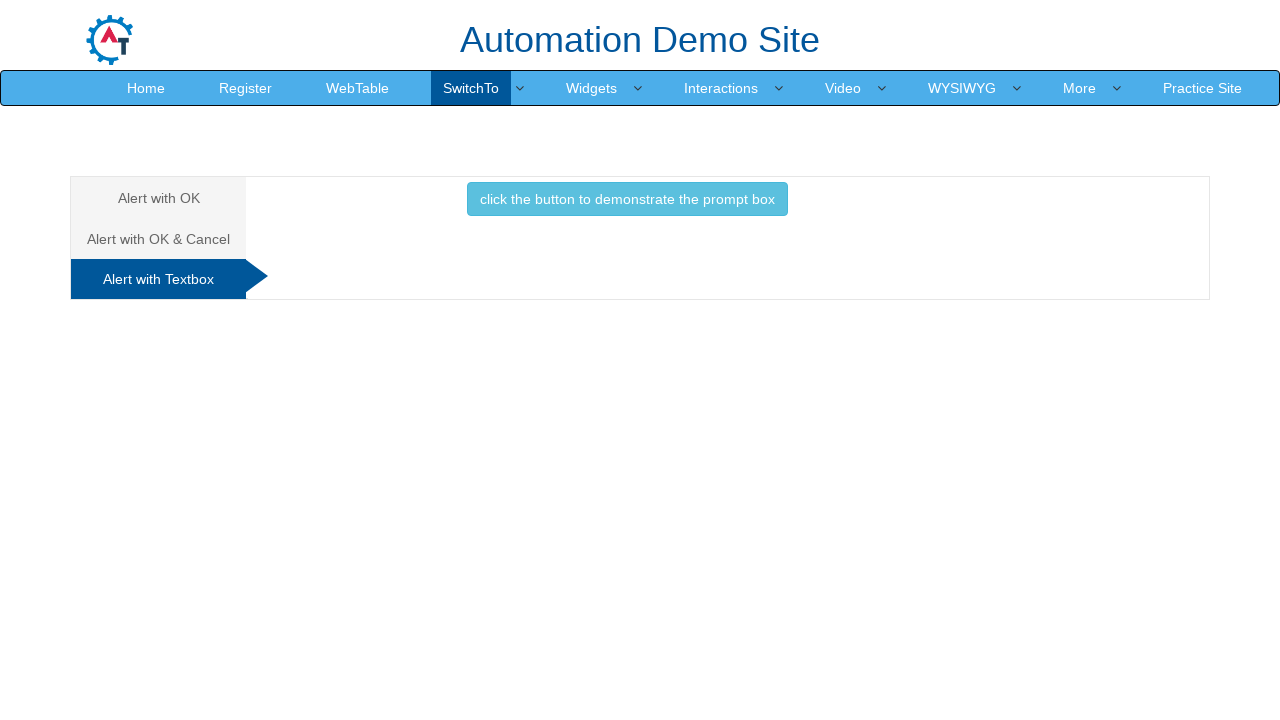

Clicked button to trigger prompt alert at (627, 199) on //*[@id="Textbox"]/button
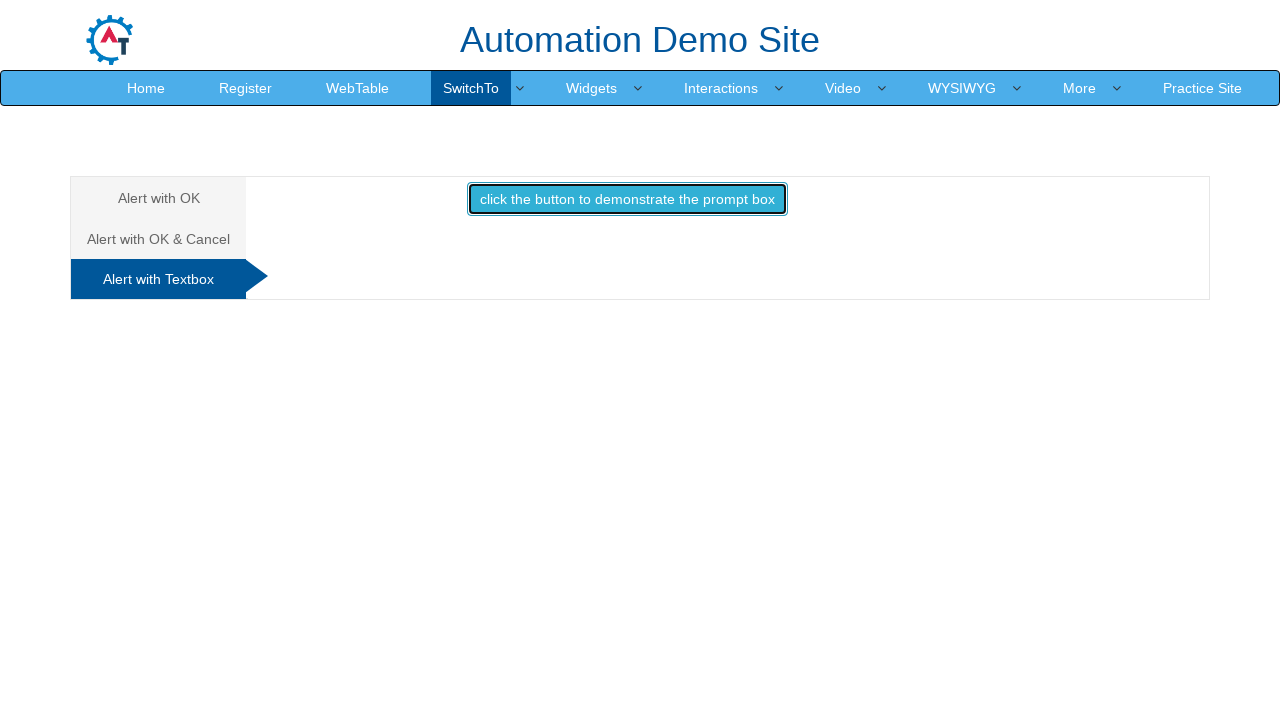

Accepted the prompt alert dialog
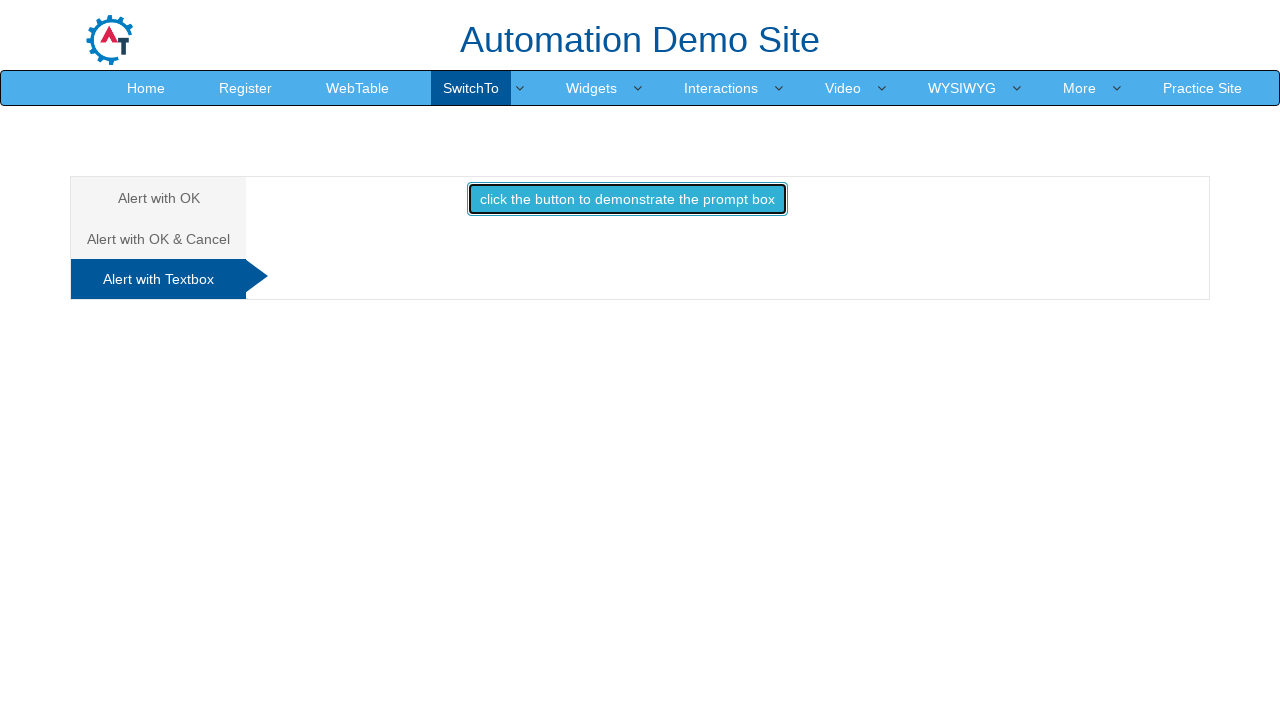

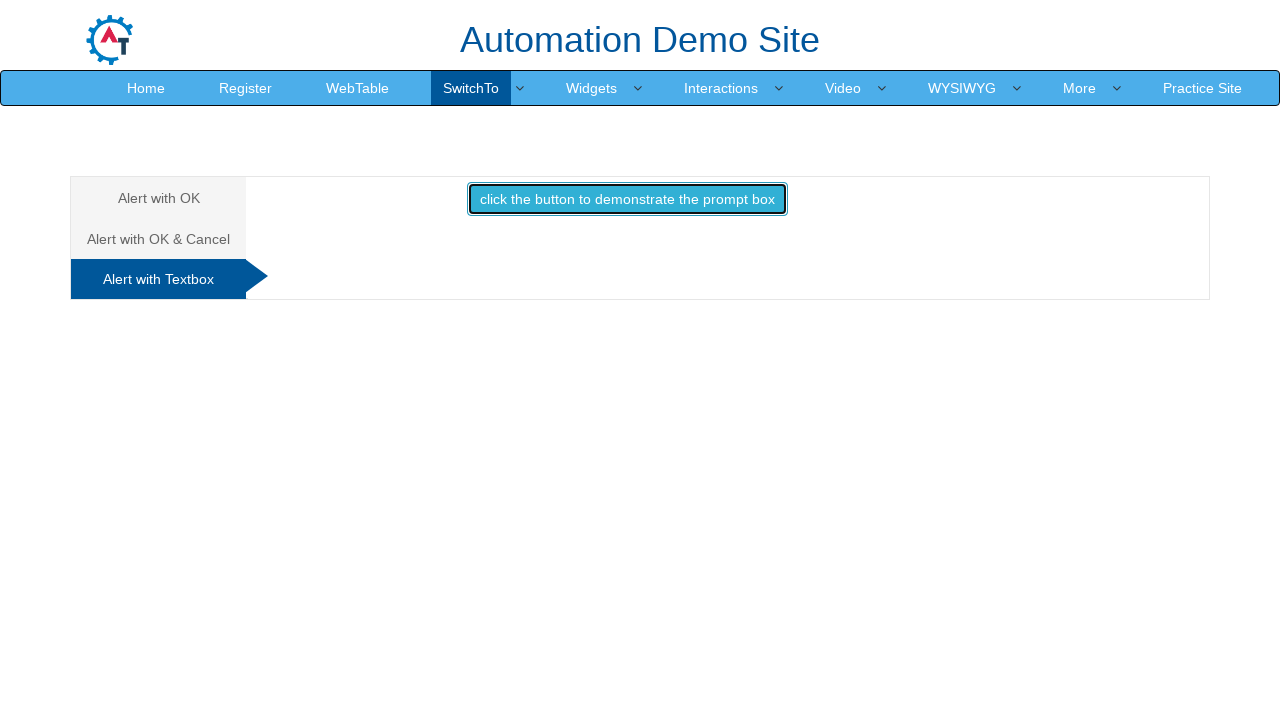